Fills in the first name field on Salesforce free trial signup form using JavaScript execution

Starting URL: https://www.salesforce.com/in/form/signup/freetrial-salesforce-starter/?d=jumbo1-btn-ft

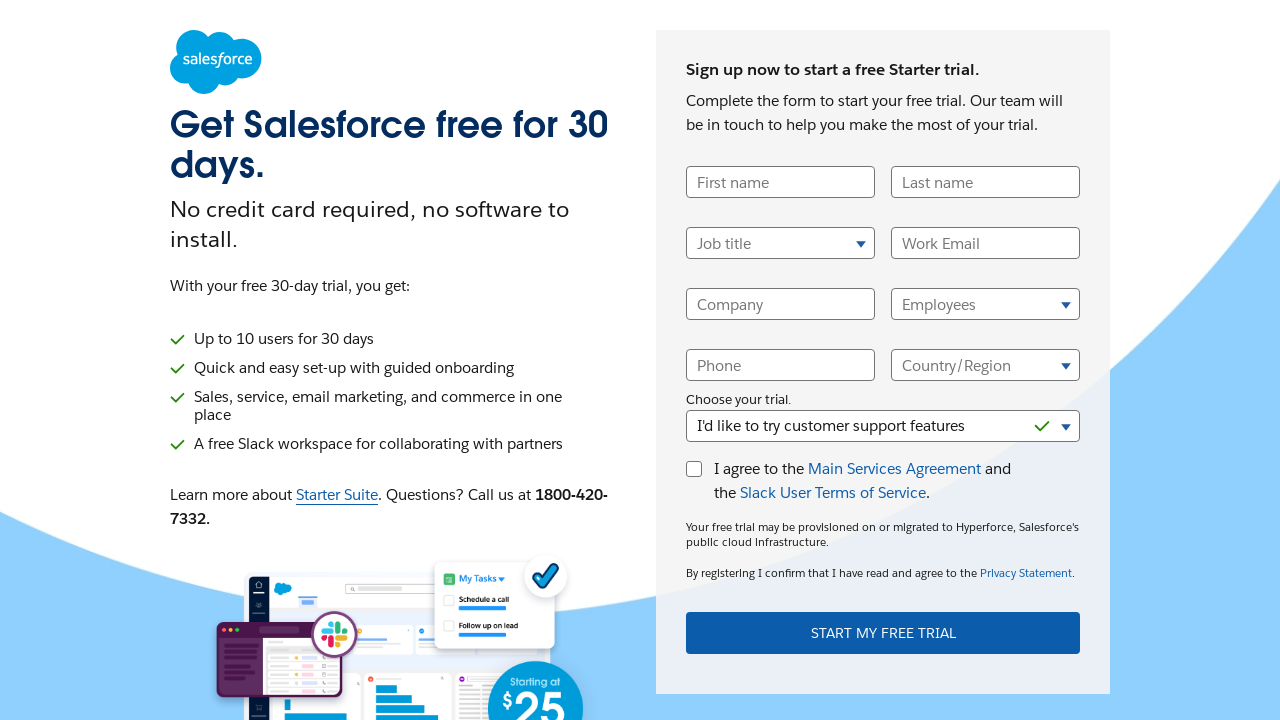

First name input field is visible on Salesforce signup form
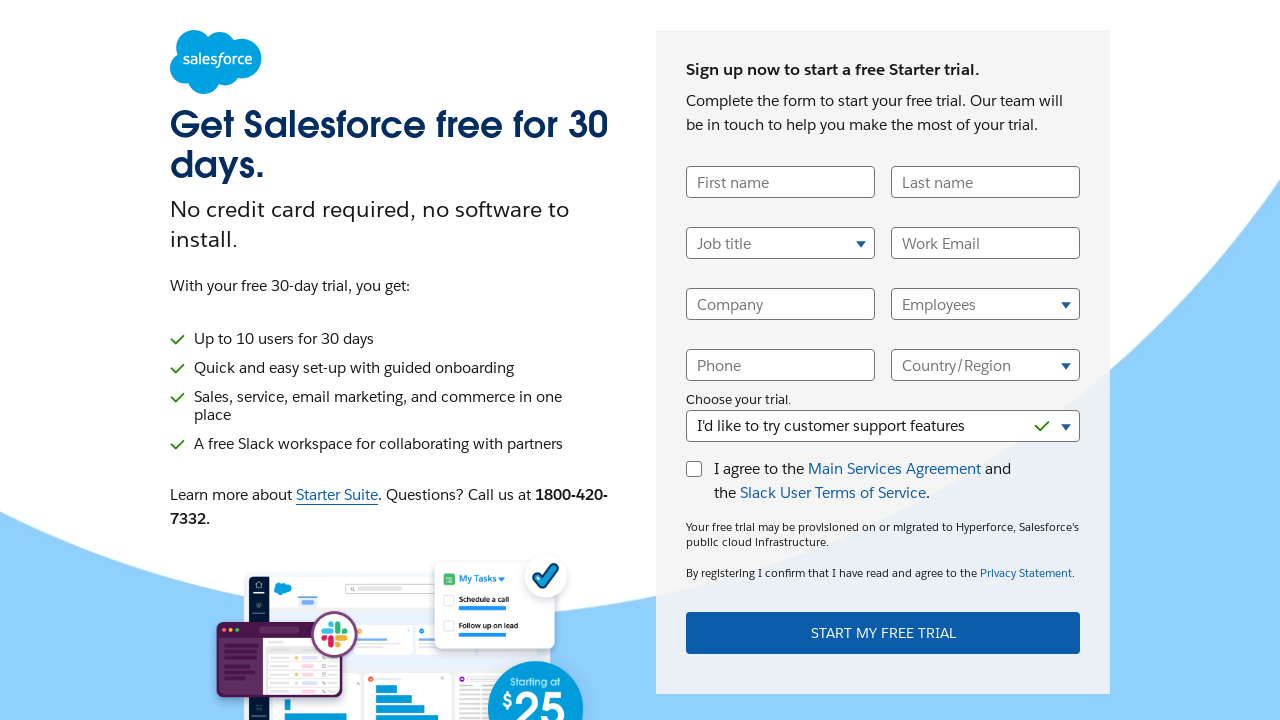

Cleared the first name input field on input[name='UserFirstName']
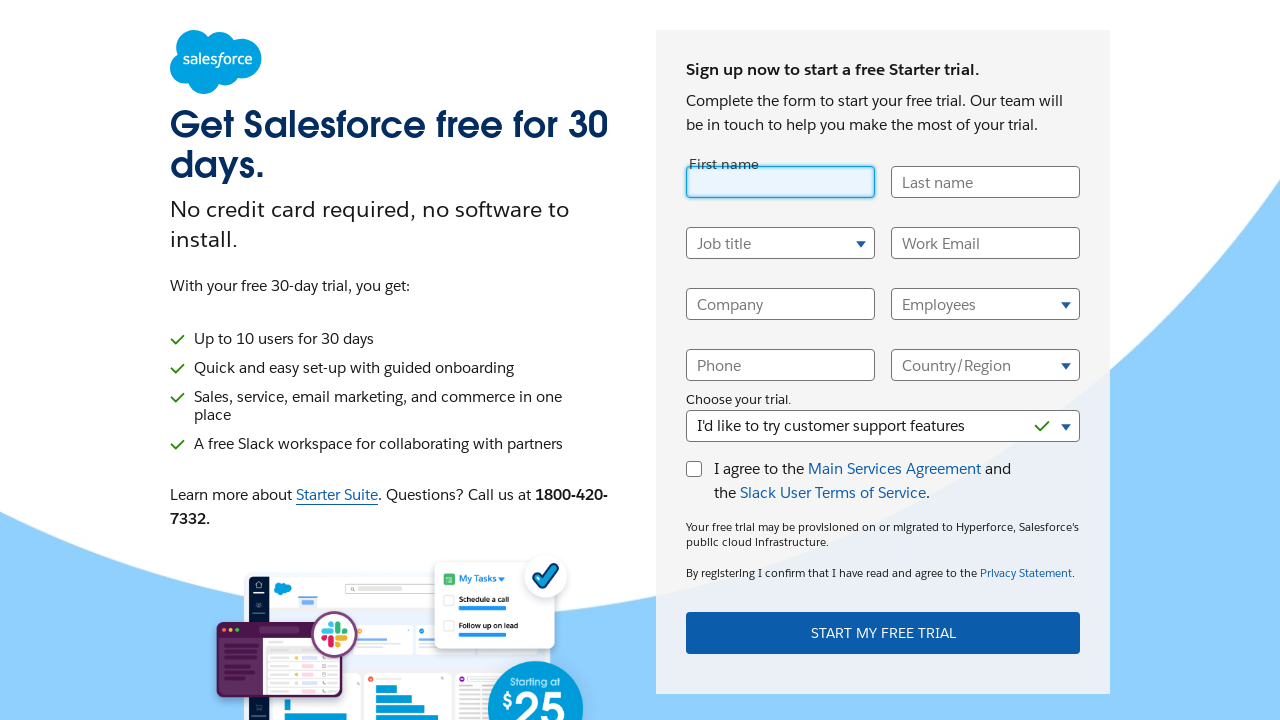

Filled first name field with 'Rajesh' using JavaScript execution
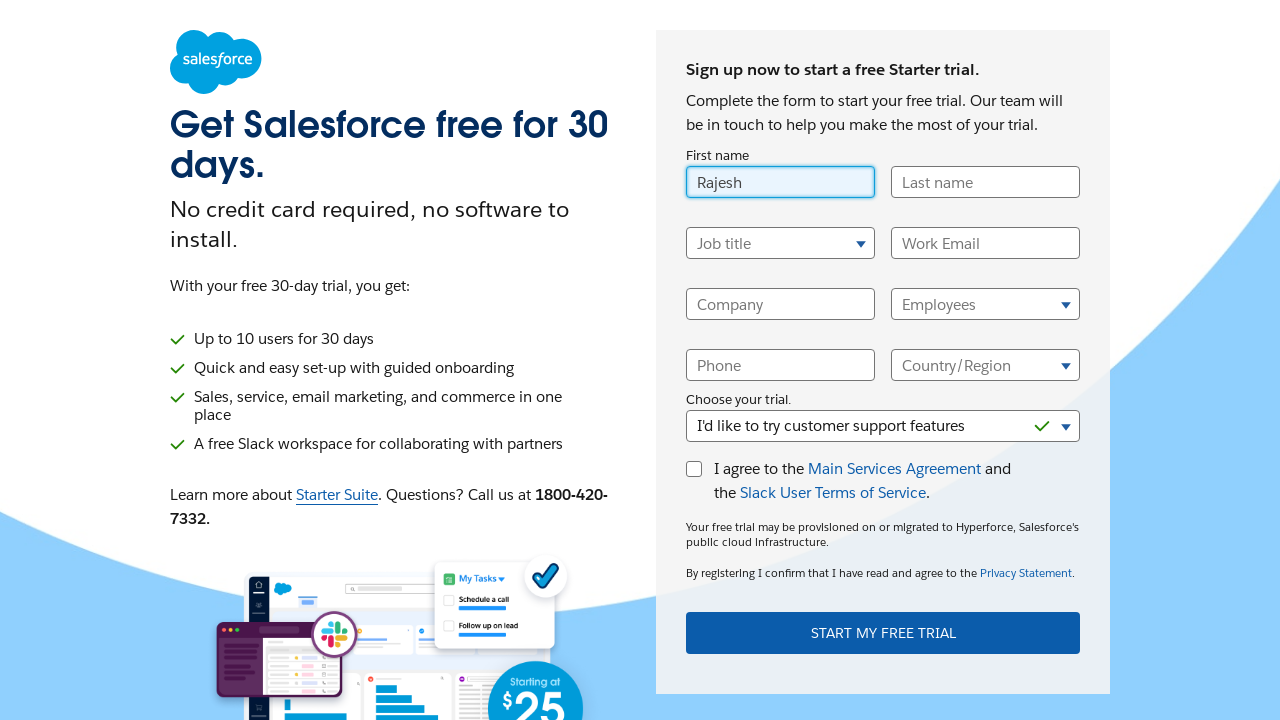

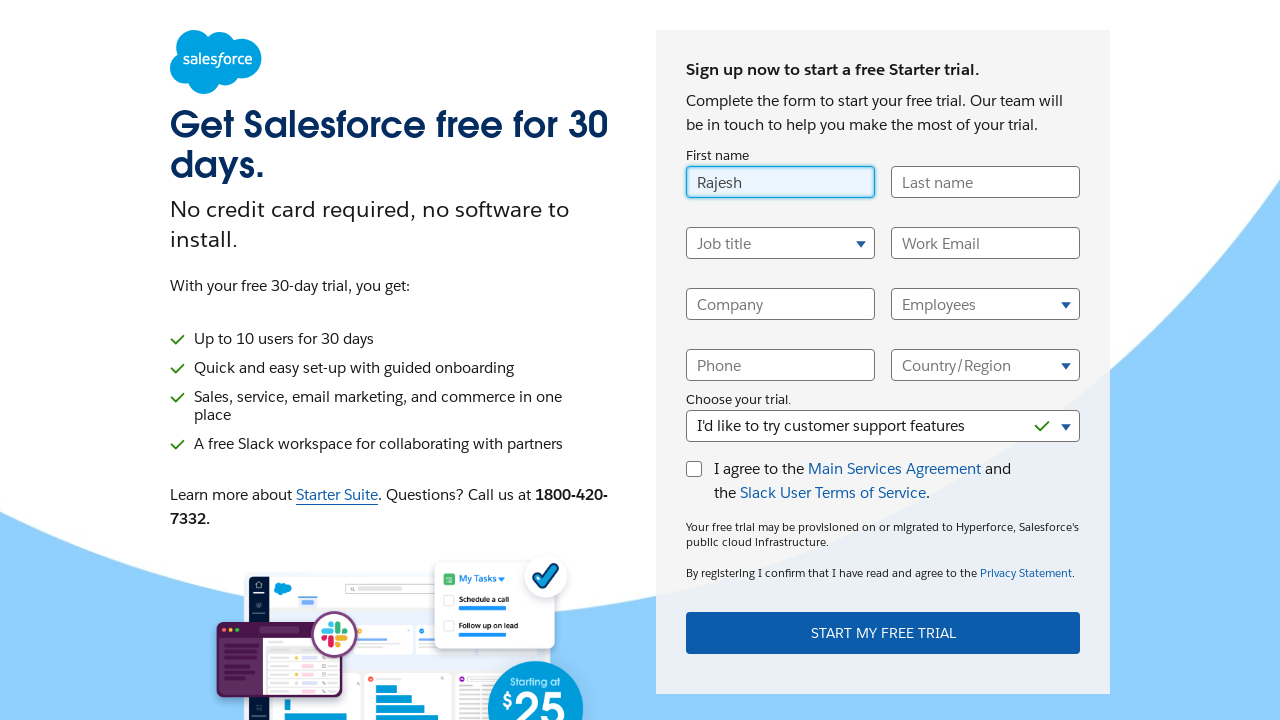